Tests that the toggle-all checkbox updates state when individual items are completed or cleared

Starting URL: https://demo.playwright.dev/todomvc

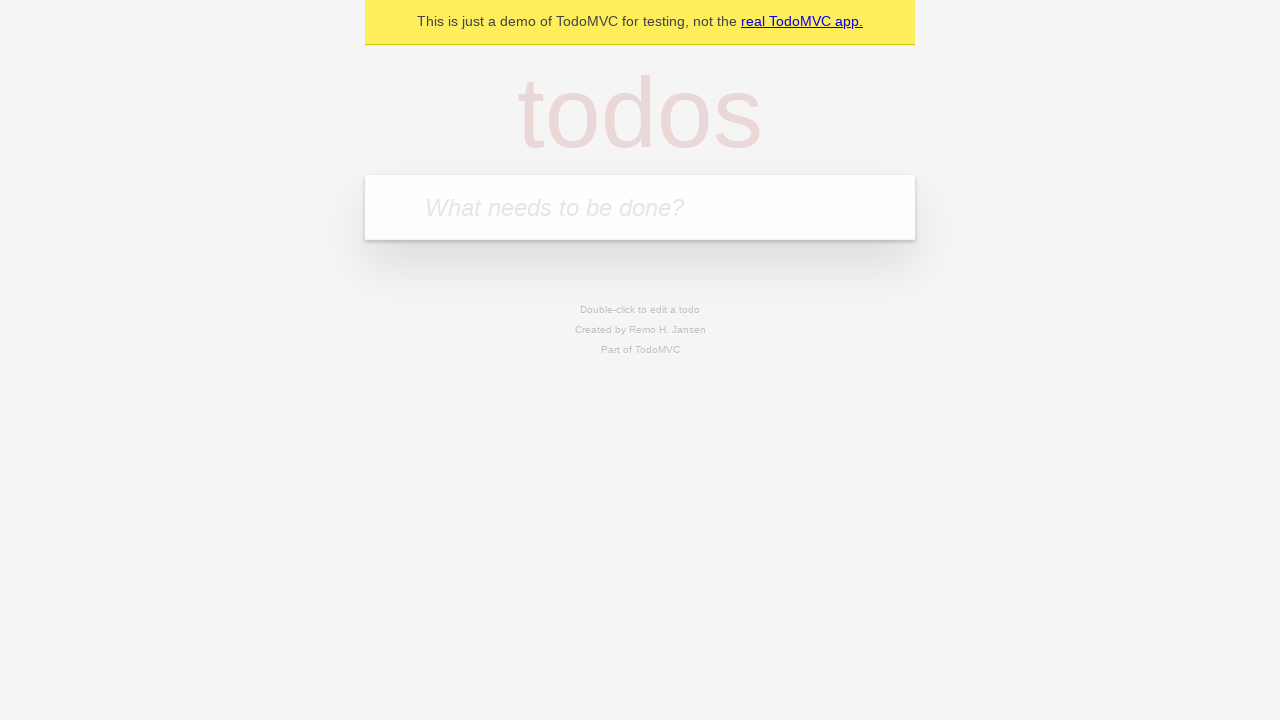

Filled input field with 'buy some cheese' on internal:attr=[placeholder="What needs to be done?"i]
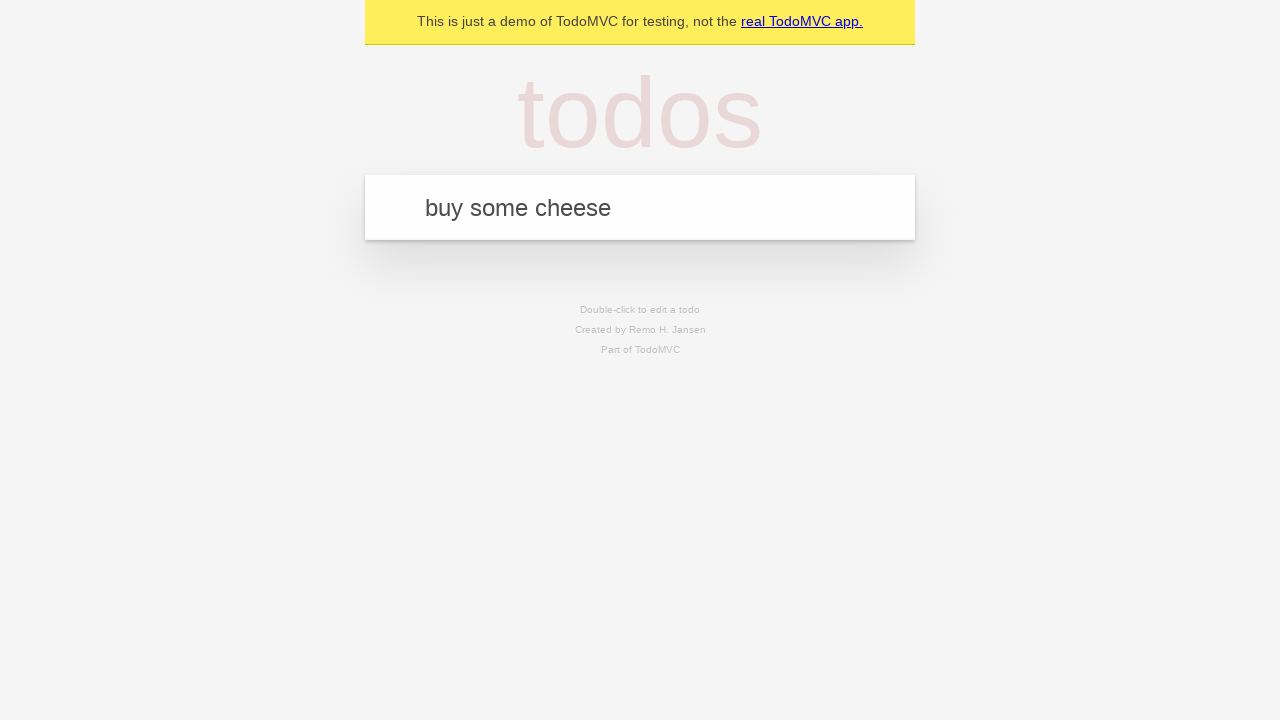

Pressed Enter to create first todo item on internal:attr=[placeholder="What needs to be done?"i]
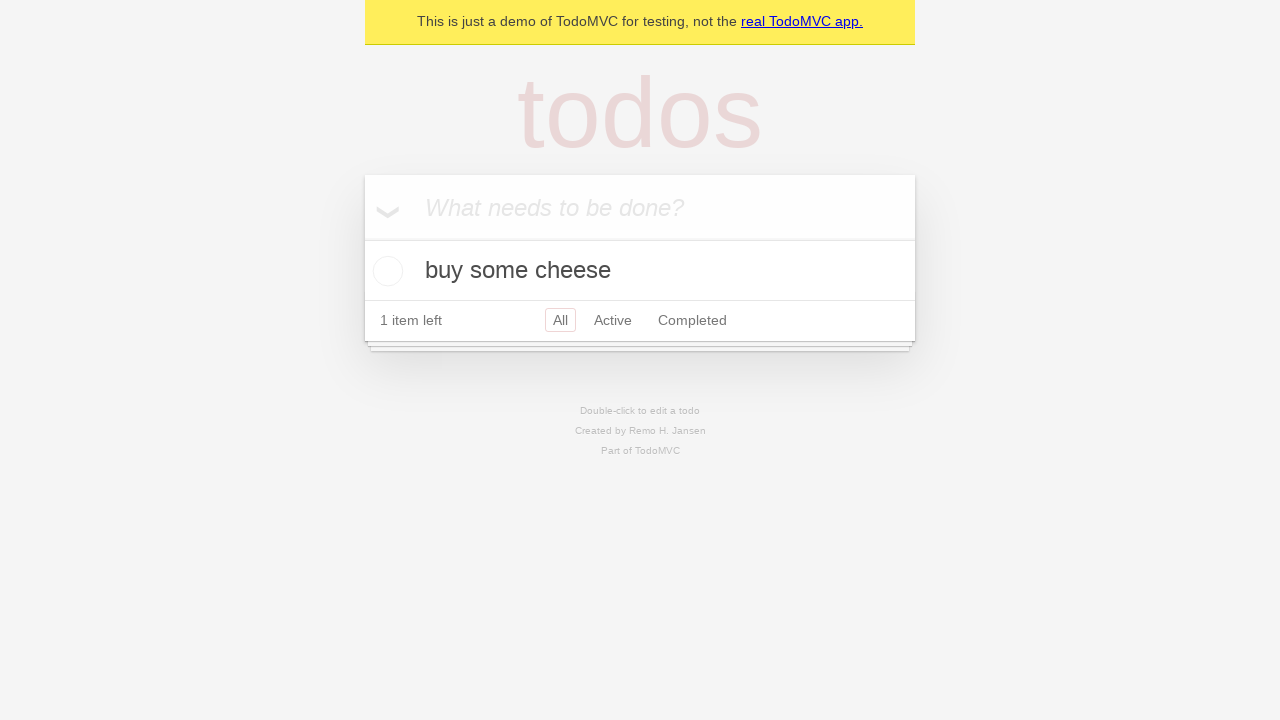

Filled input field with 'feed the cat' on internal:attr=[placeholder="What needs to be done?"i]
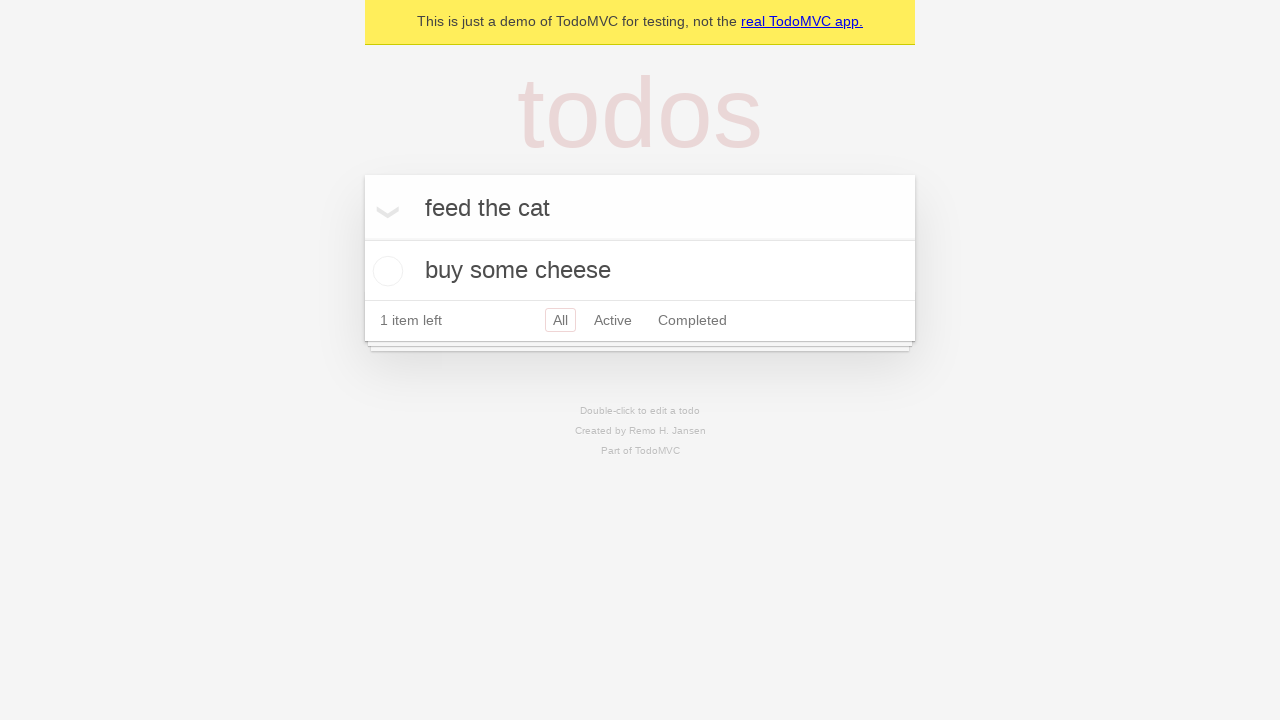

Pressed Enter to create second todo item on internal:attr=[placeholder="What needs to be done?"i]
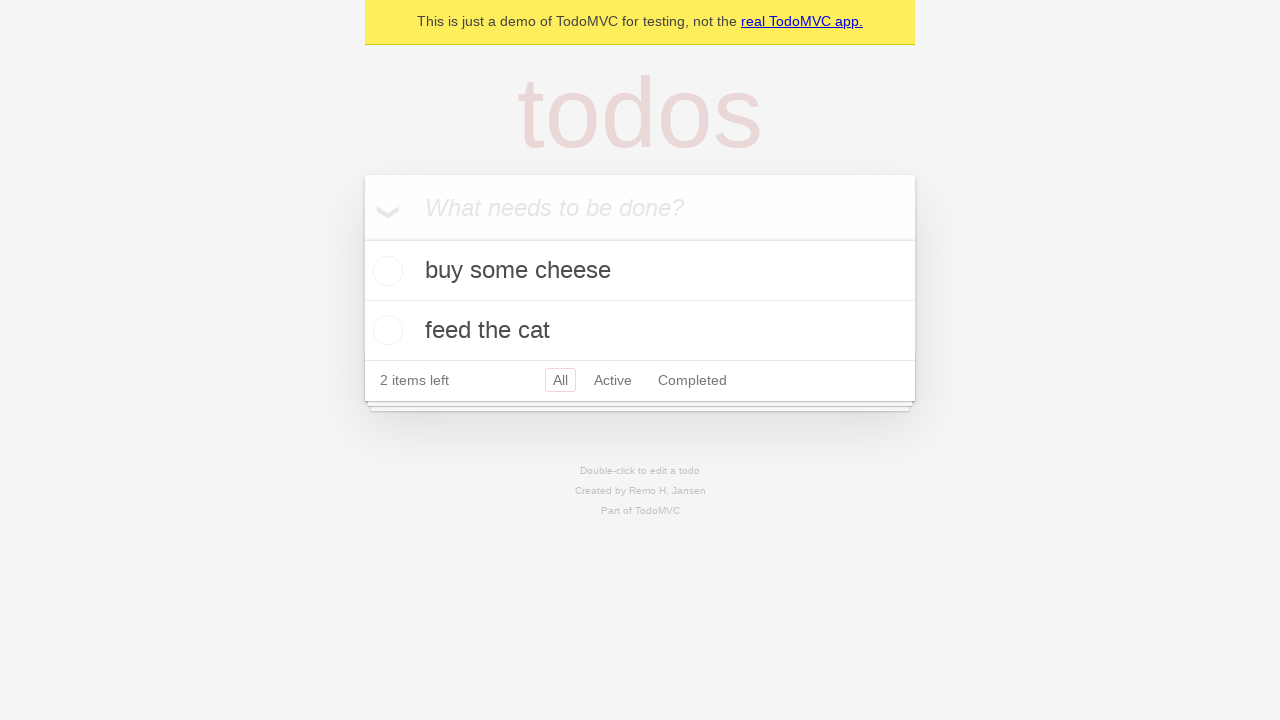

Filled input field with 'book a doctors appointment' on internal:attr=[placeholder="What needs to be done?"i]
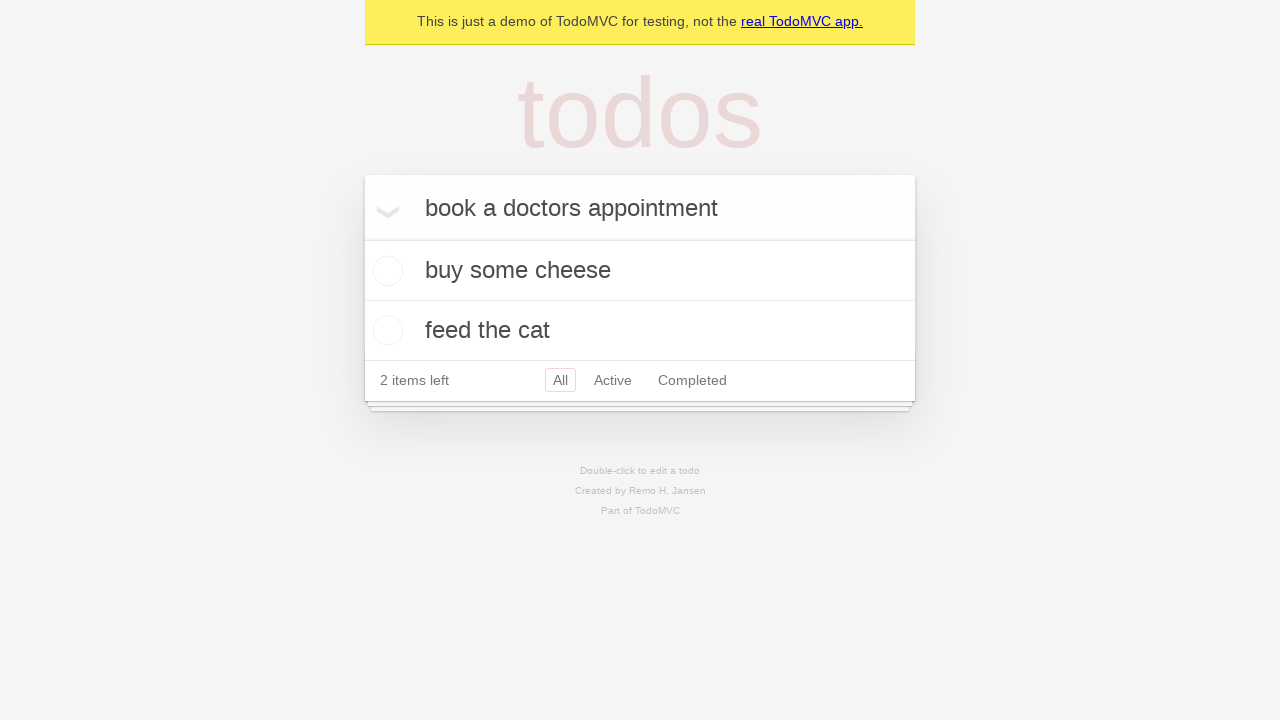

Pressed Enter to create third todo item on internal:attr=[placeholder="What needs to be done?"i]
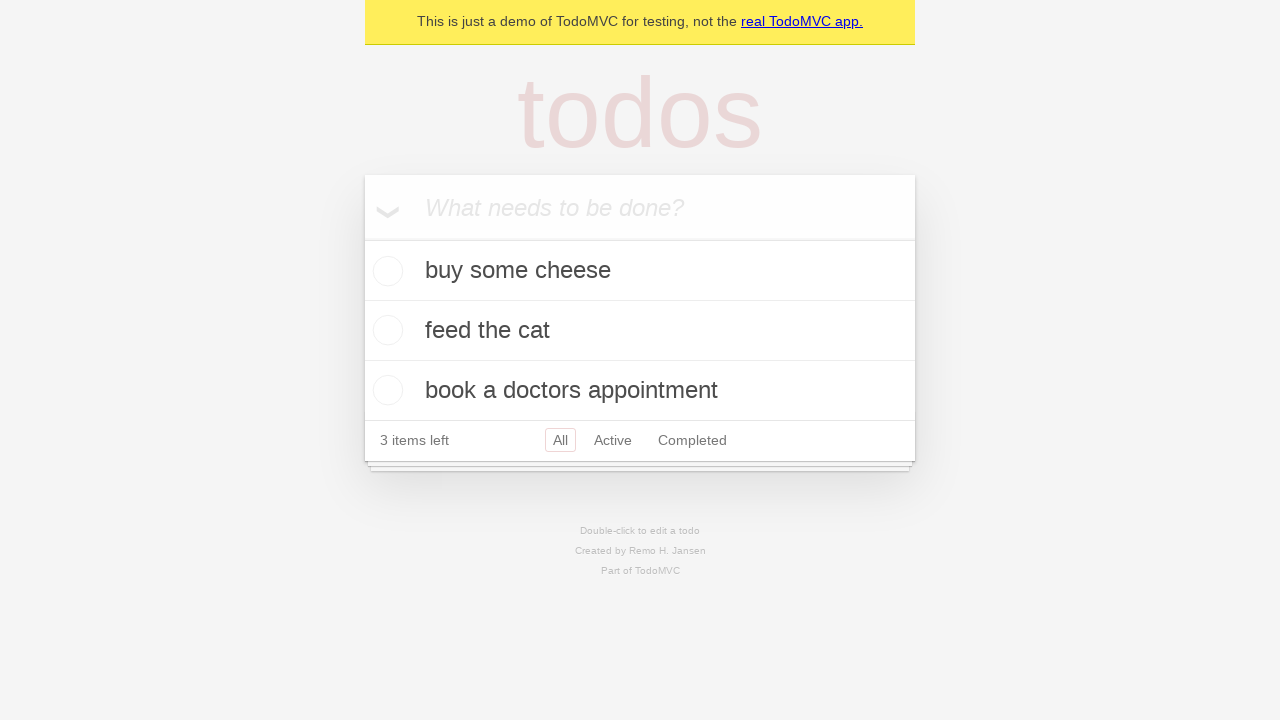

Checked toggle-all checkbox to mark all items as completed at (362, 238) on .toggle-all
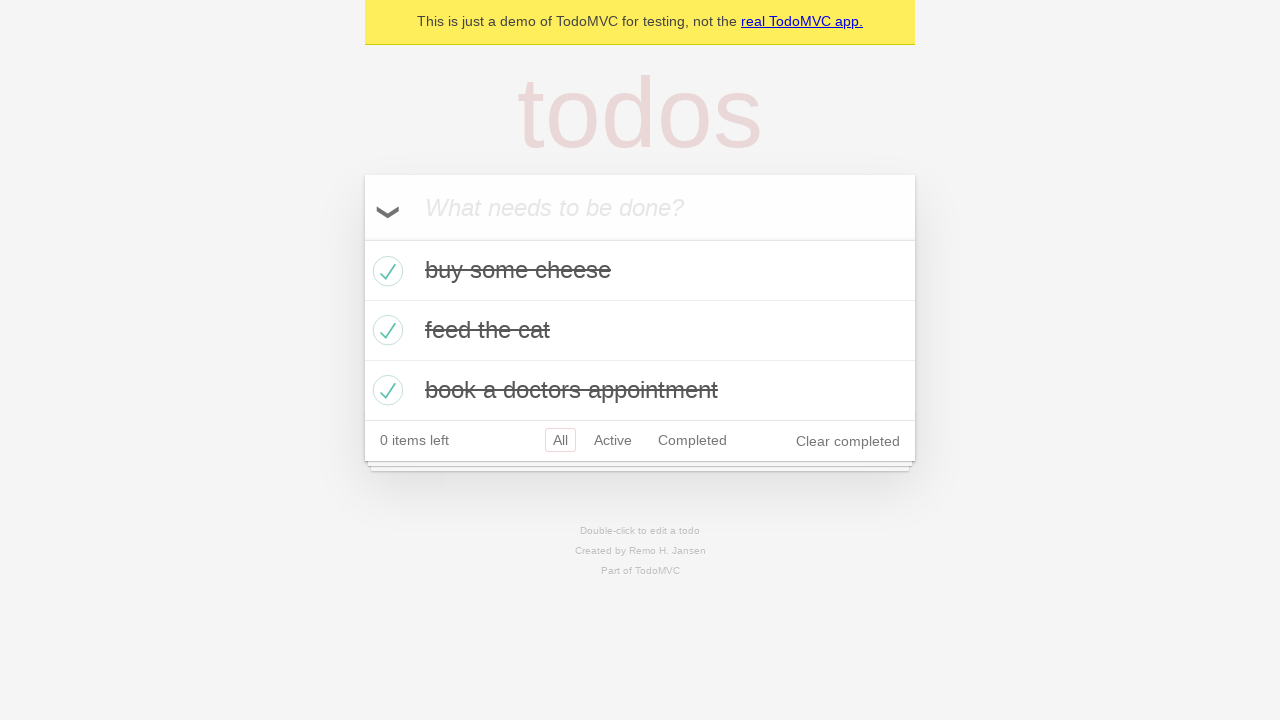

Unchecked first todo item checkbox at (385, 271) on .todo-list li >> nth=0 >> .toggle
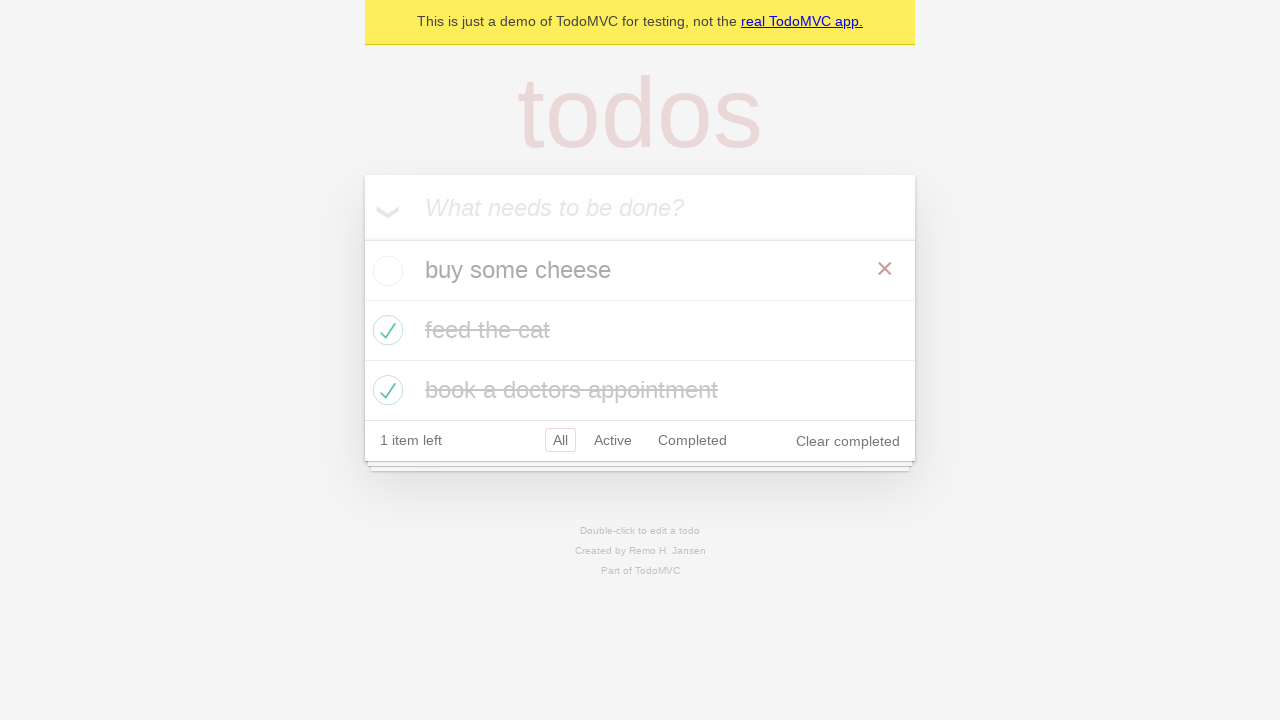

Rechecked first todo item checkbox at (385, 271) on .todo-list li >> nth=0 >> .toggle
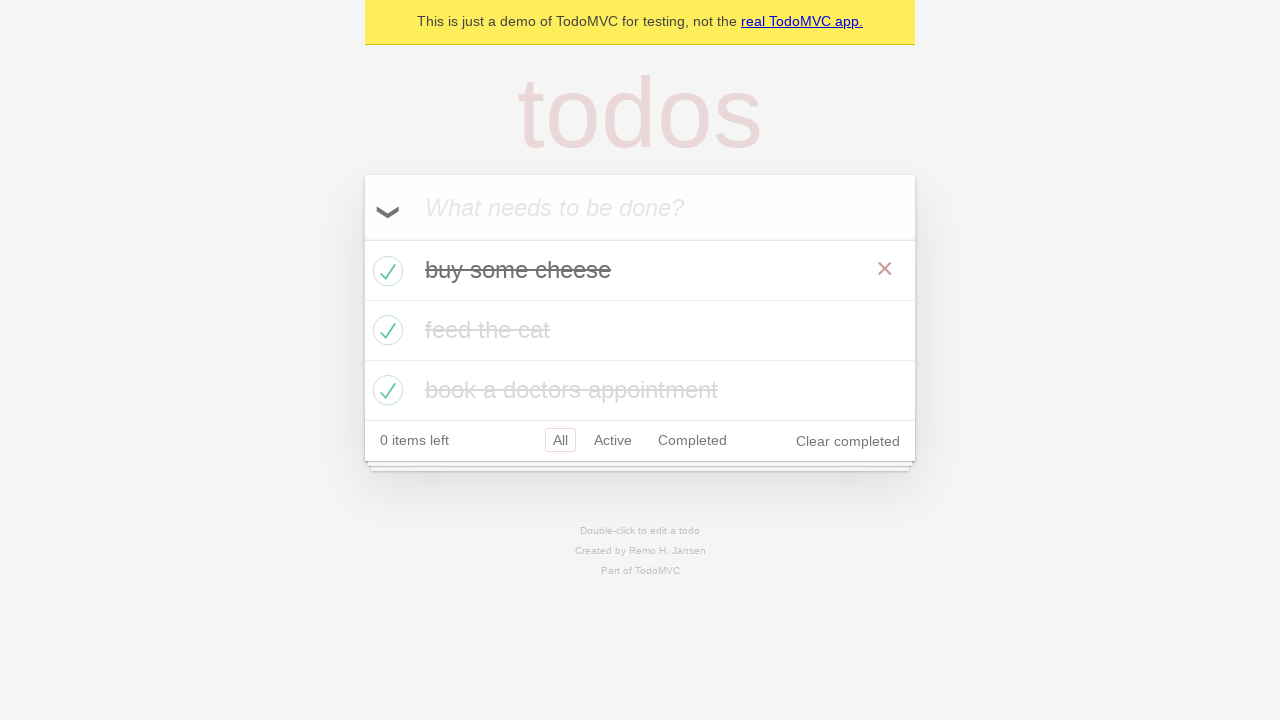

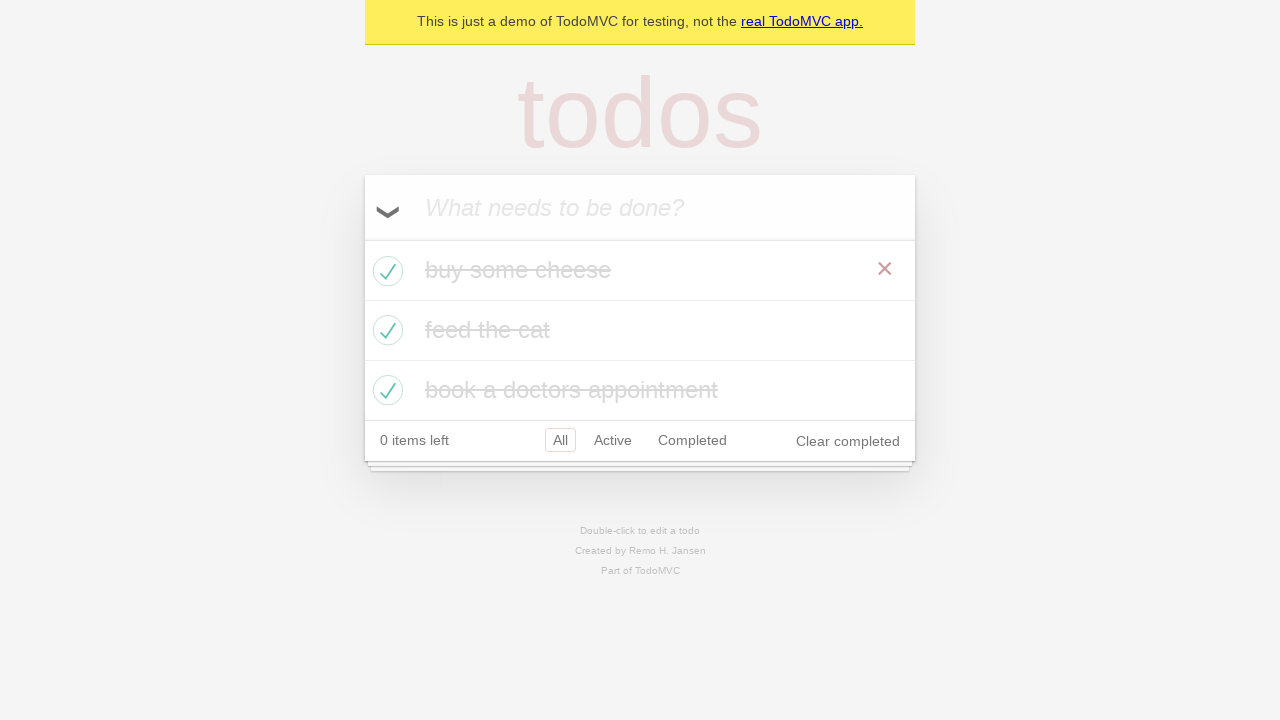